Navigates to JD.com (a Chinese e-commerce website) and verifies the page loads successfully by waiting for the page content.

Starting URL: https://www.jd.com/

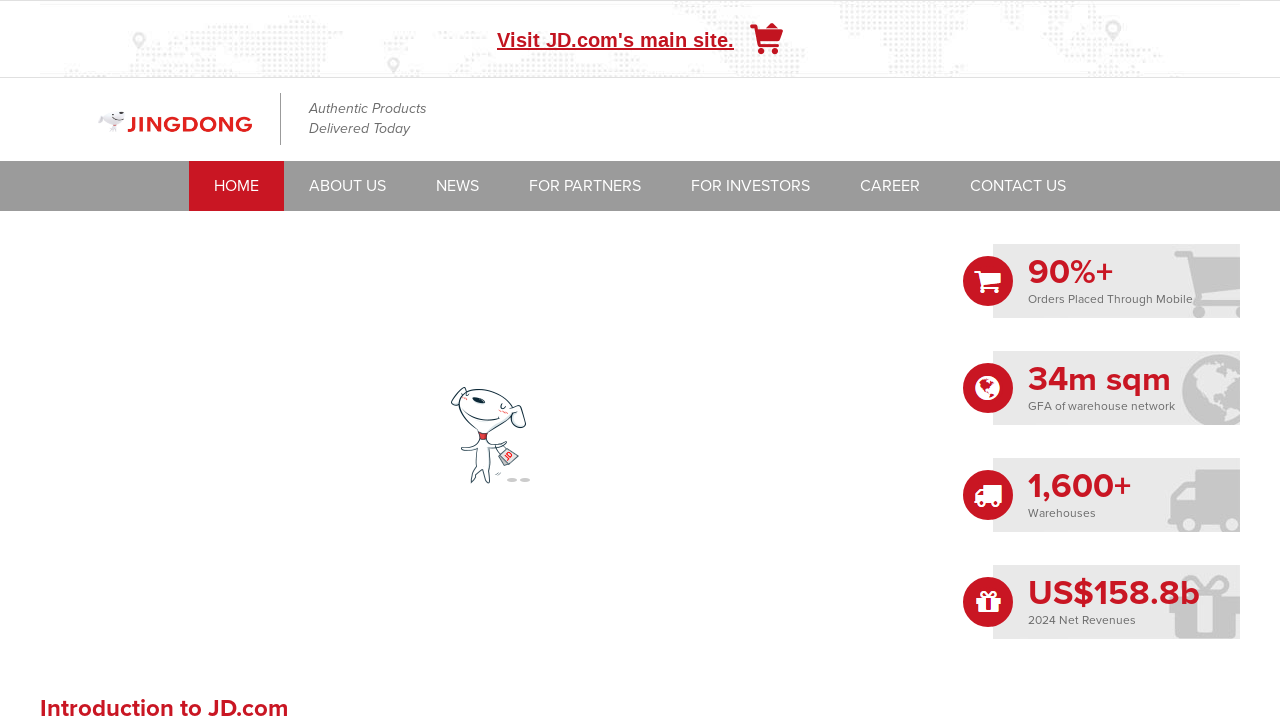

Waited for page DOM content to load
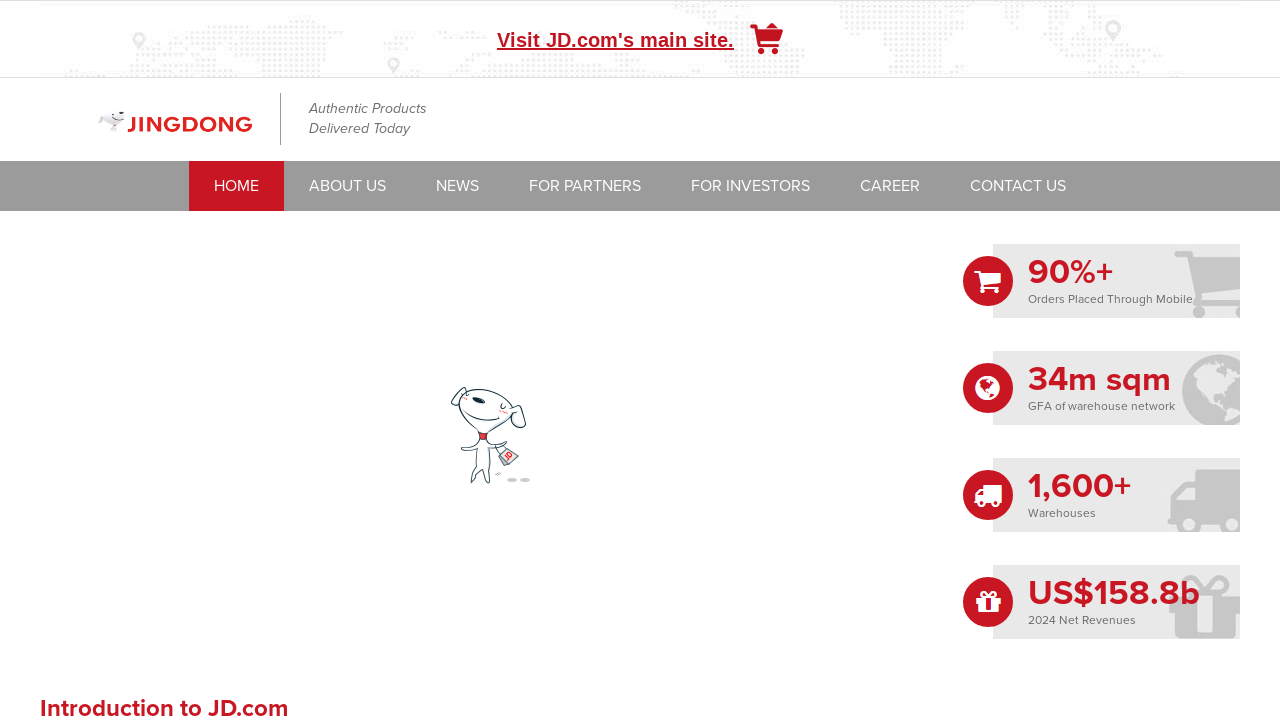

Verified body element is present on JD.com page
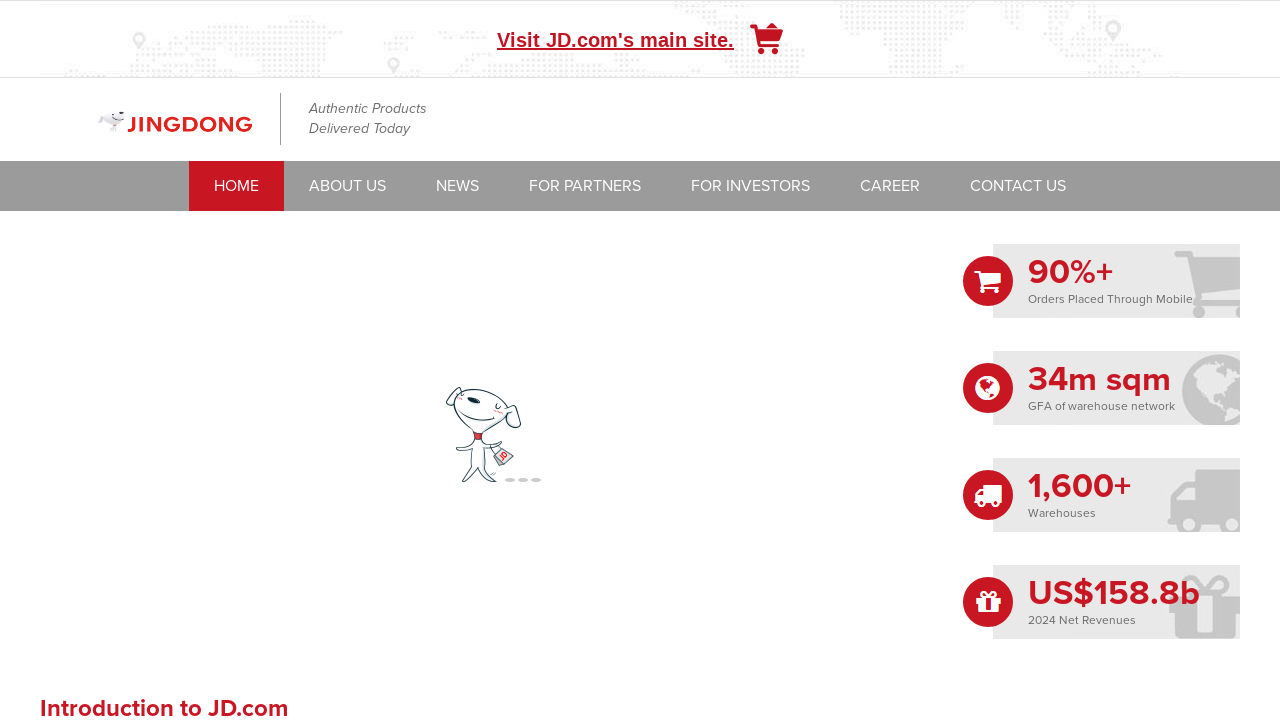

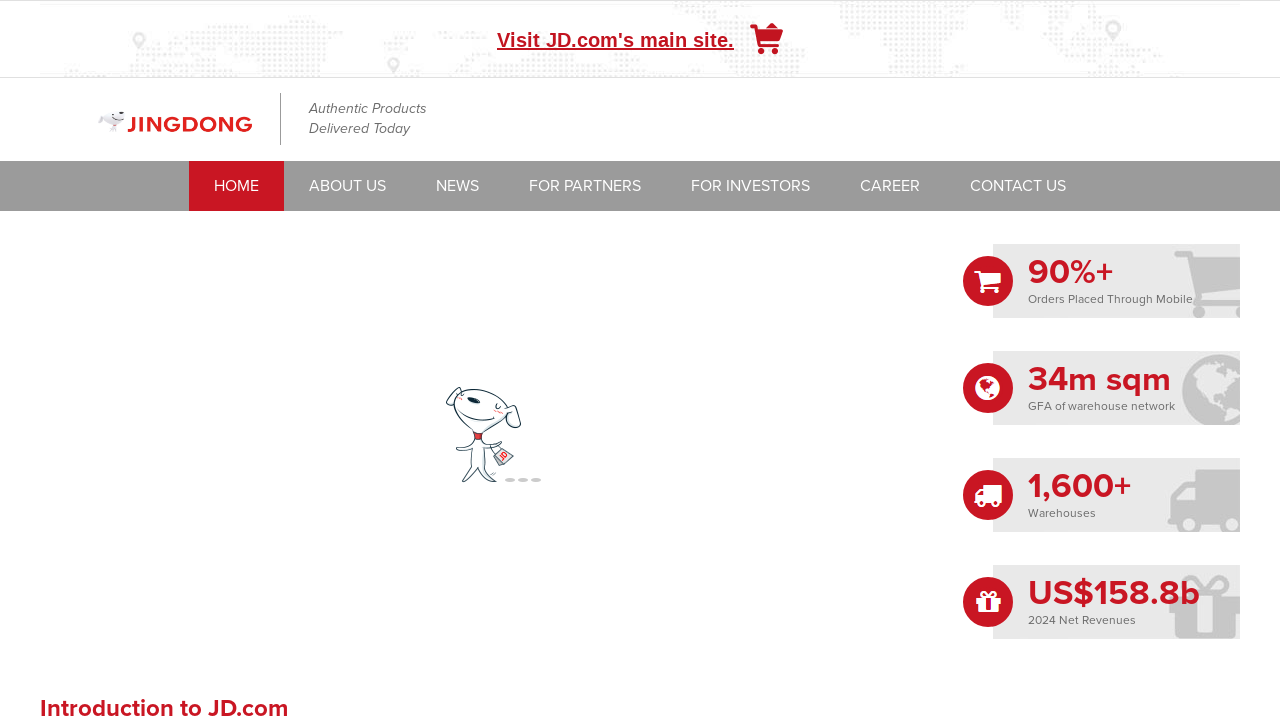